Navigates to the Pearl's Peepshow website homepage and verifies the page loads successfully

Starting URL: https://pearlspeepshow.com/

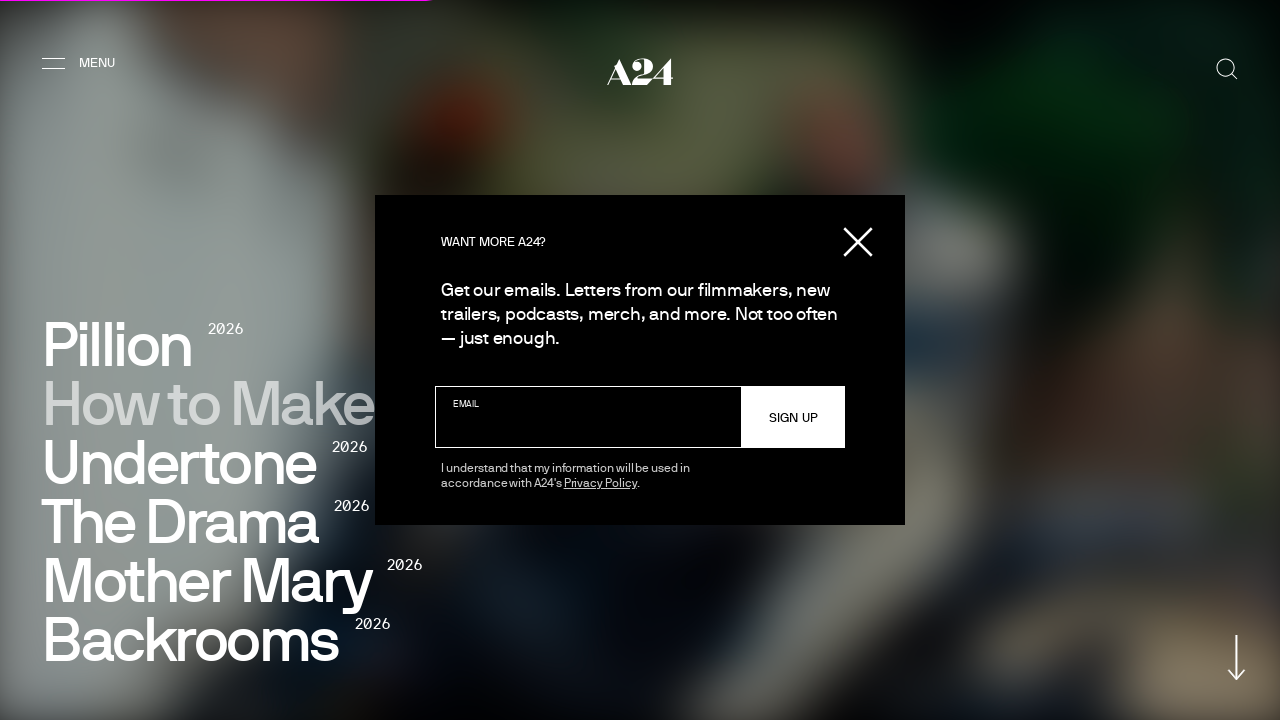

Waited for page DOM content to be fully loaded
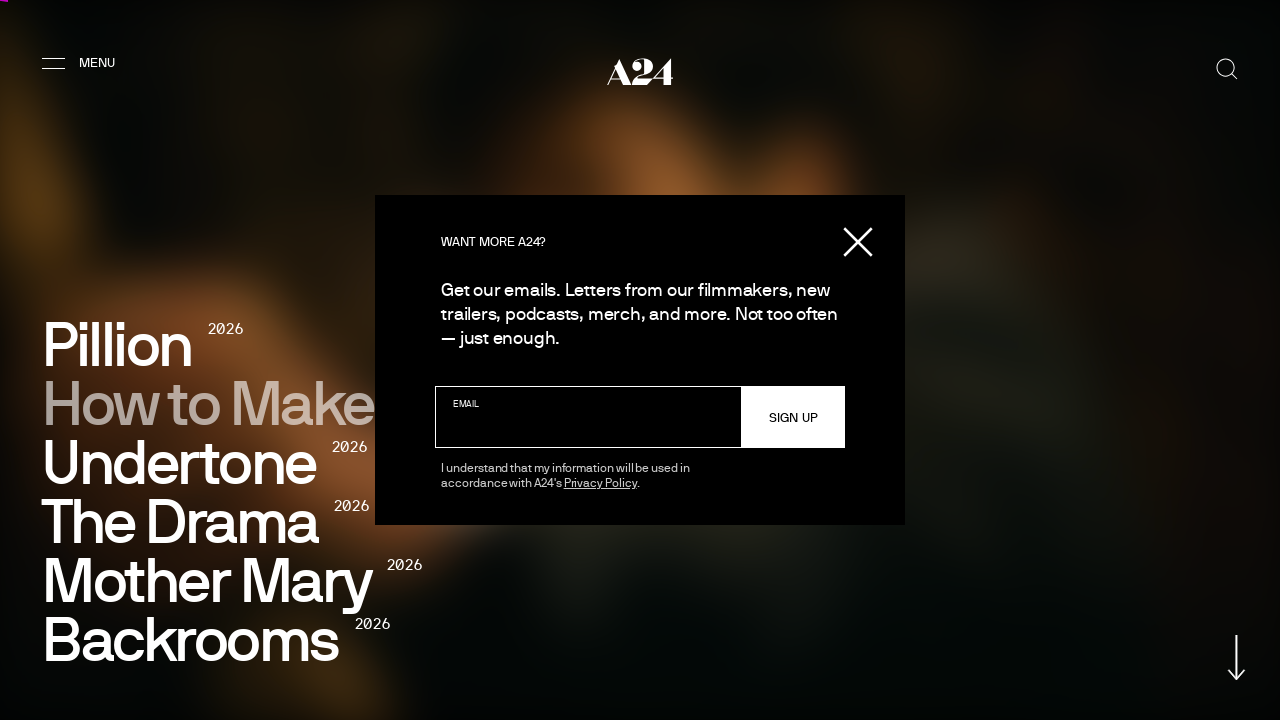

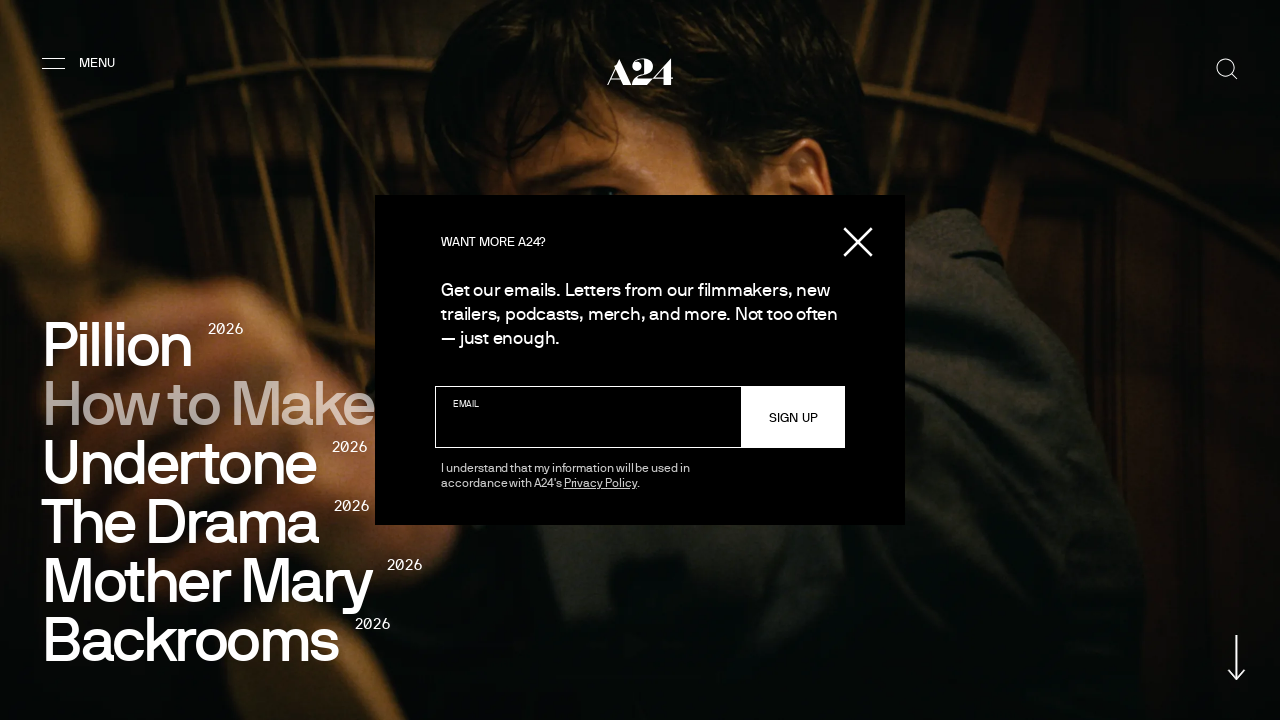